Tests dropdown selection functionality by selecting currency options using different methods and selecting origin/destination cities in dynamic dropdowns

Starting URL: https://rahulshettyacademy.com/dropdownsPractise/

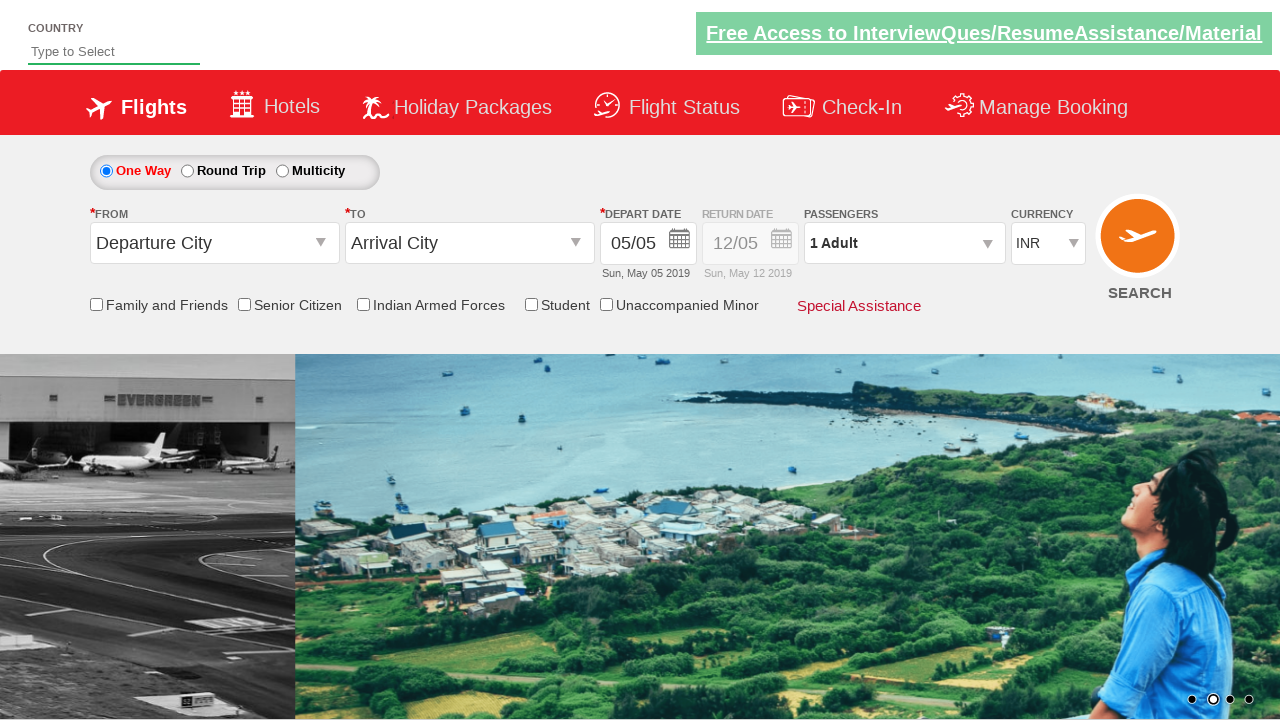

Selected AED currency by index (3rd option) on #ctl00_mainContent_DropDownListCurrency
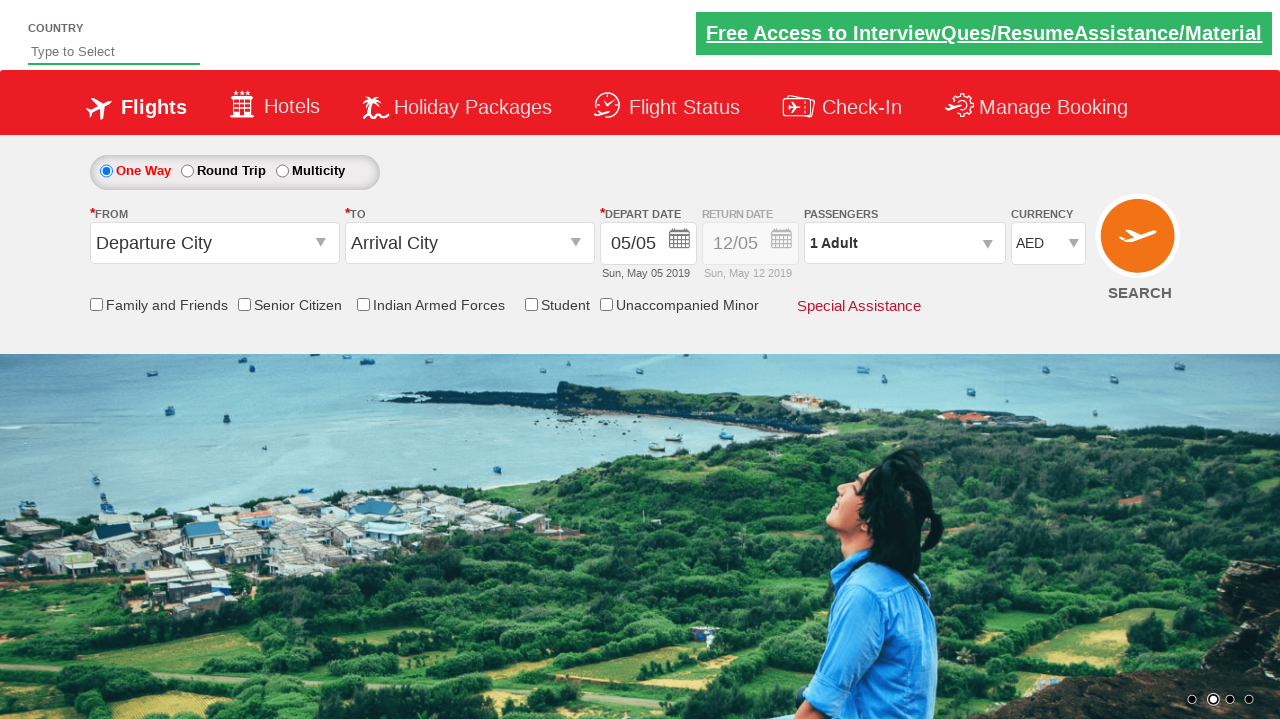

Selected USD currency by visible text on #ctl00_mainContent_DropDownListCurrency
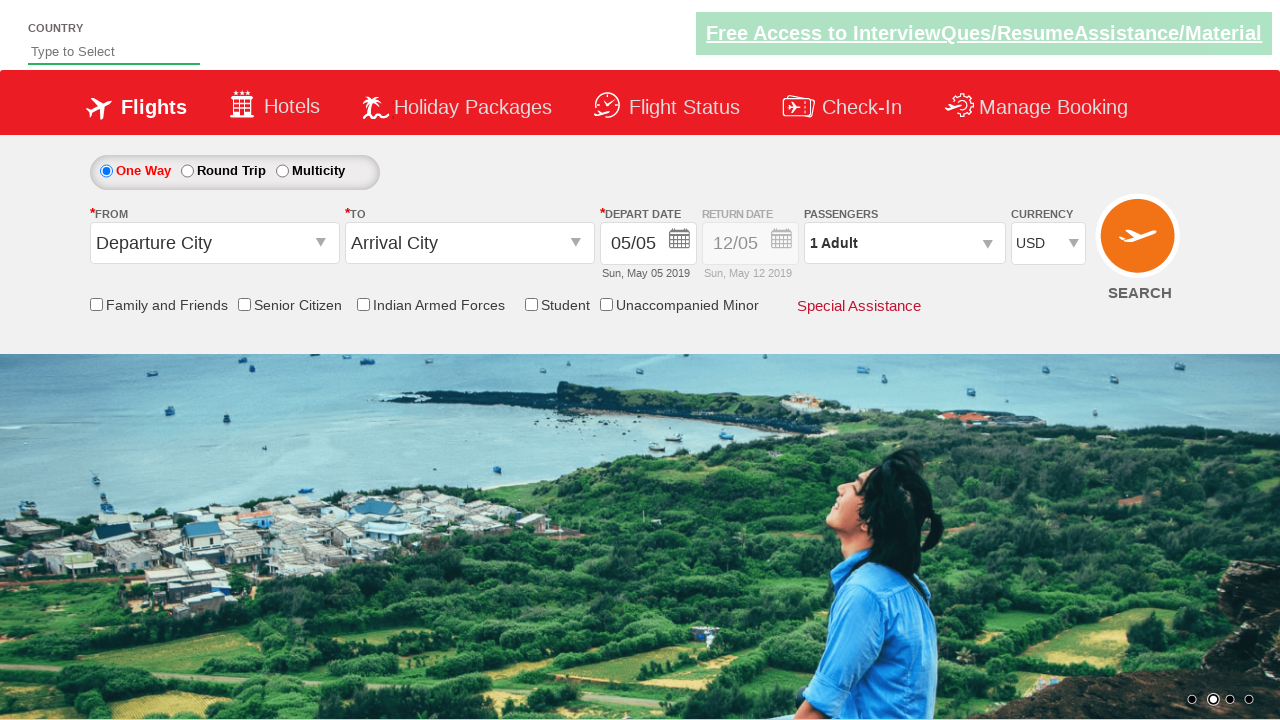

Selected INR currency by value on #ctl00_mainContent_DropDownListCurrency
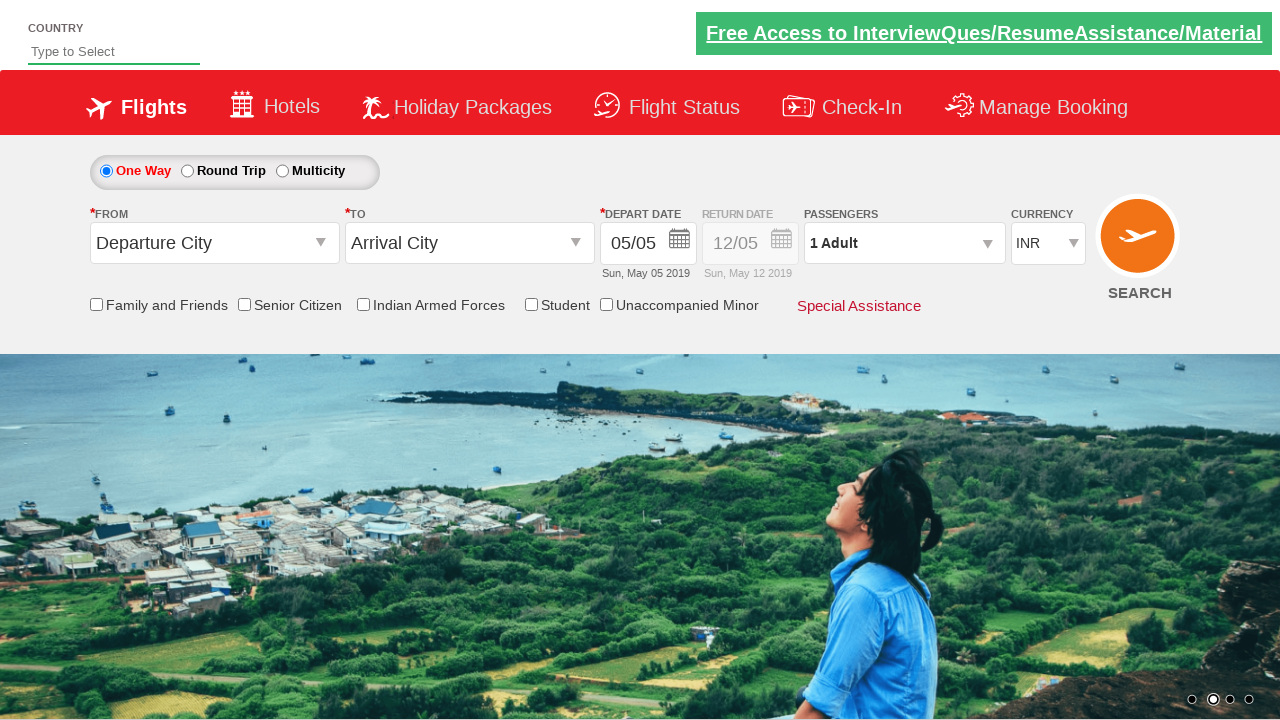

Clicked on origin station dropdown at (214, 243) on #ctl00_mainContent_ddl_originStation1_CTXT
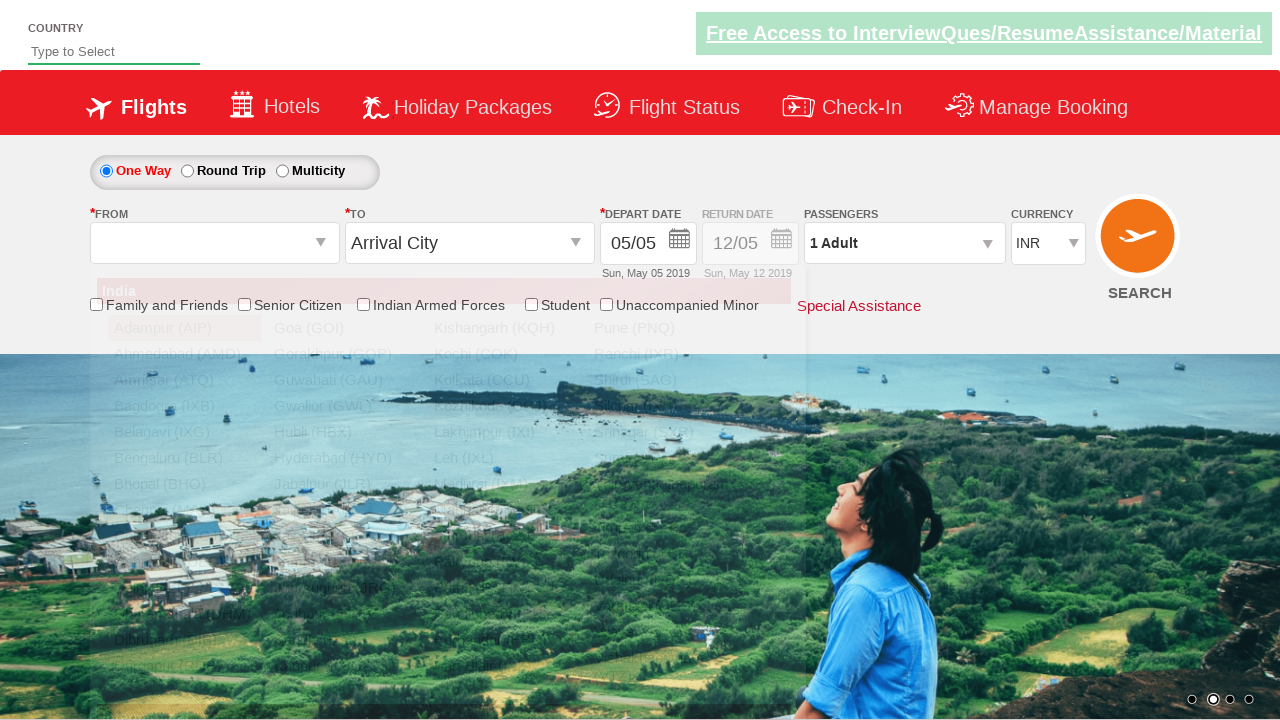

Selected Bengaluru (BLR) as origin city at (184, 458) on a[value='BLR']
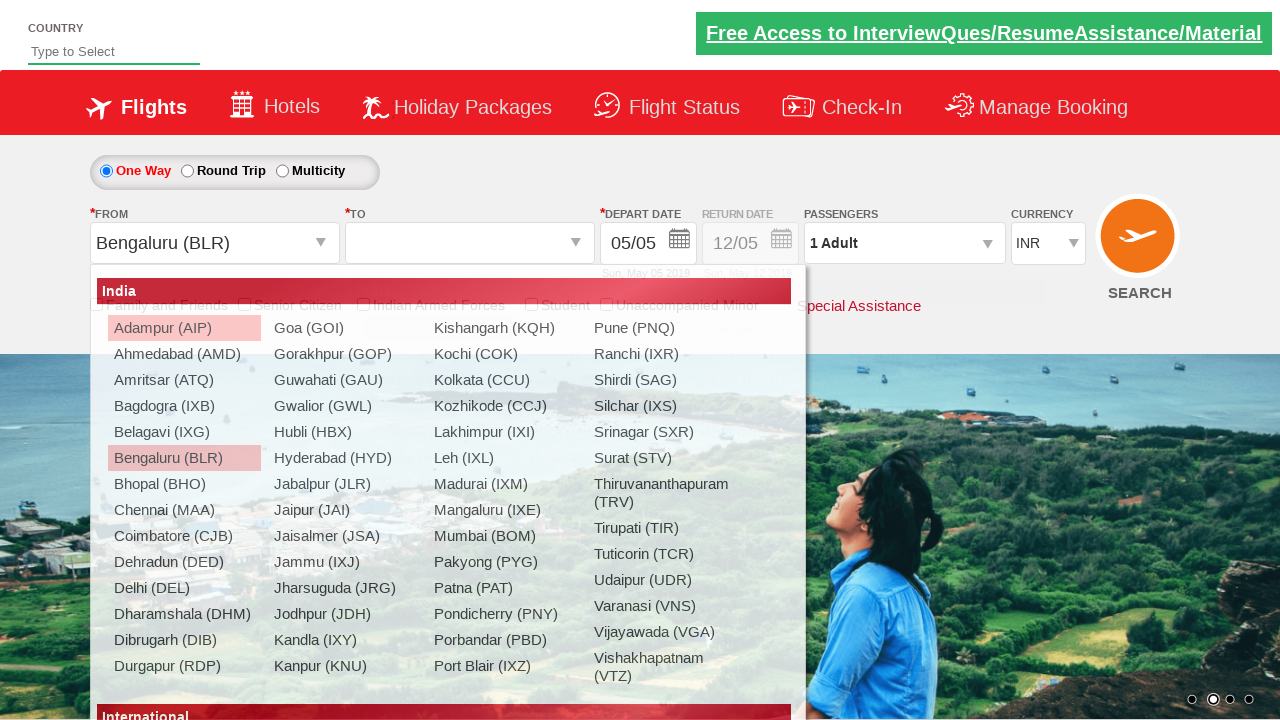

Selected Chennai (MAA) as destination city at (439, 484) on (//a[@value='MAA'])[2]
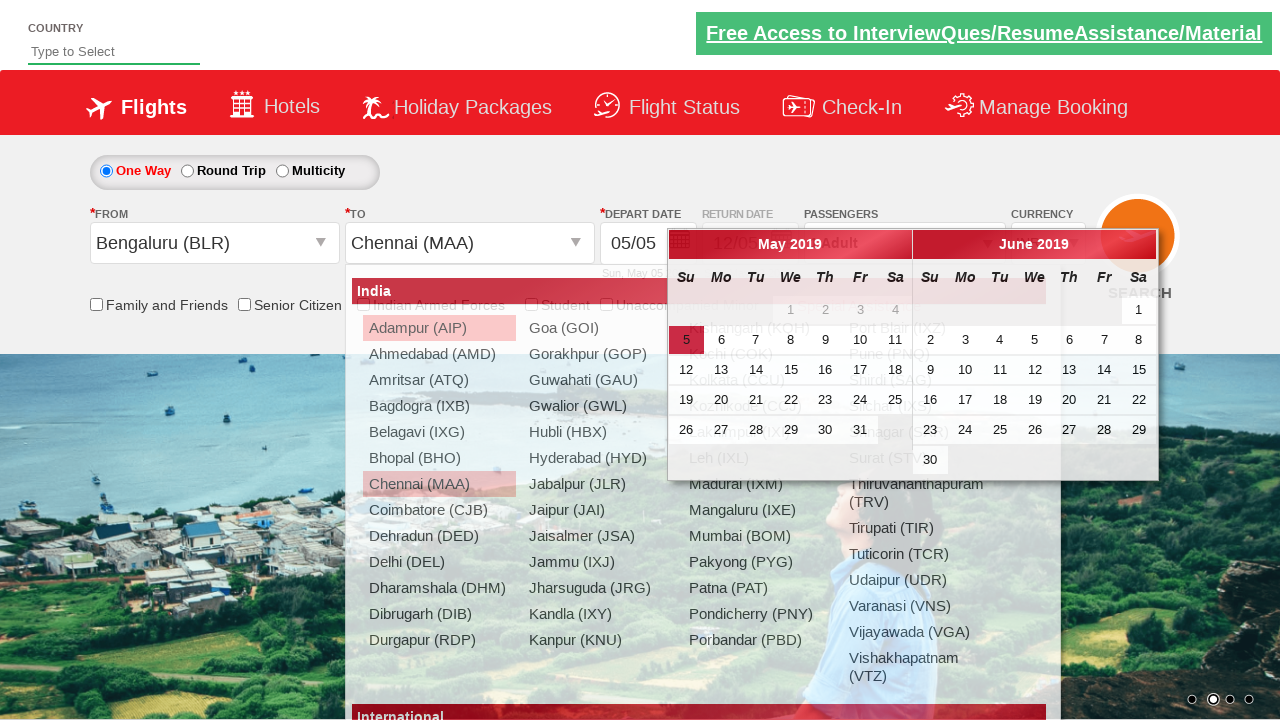

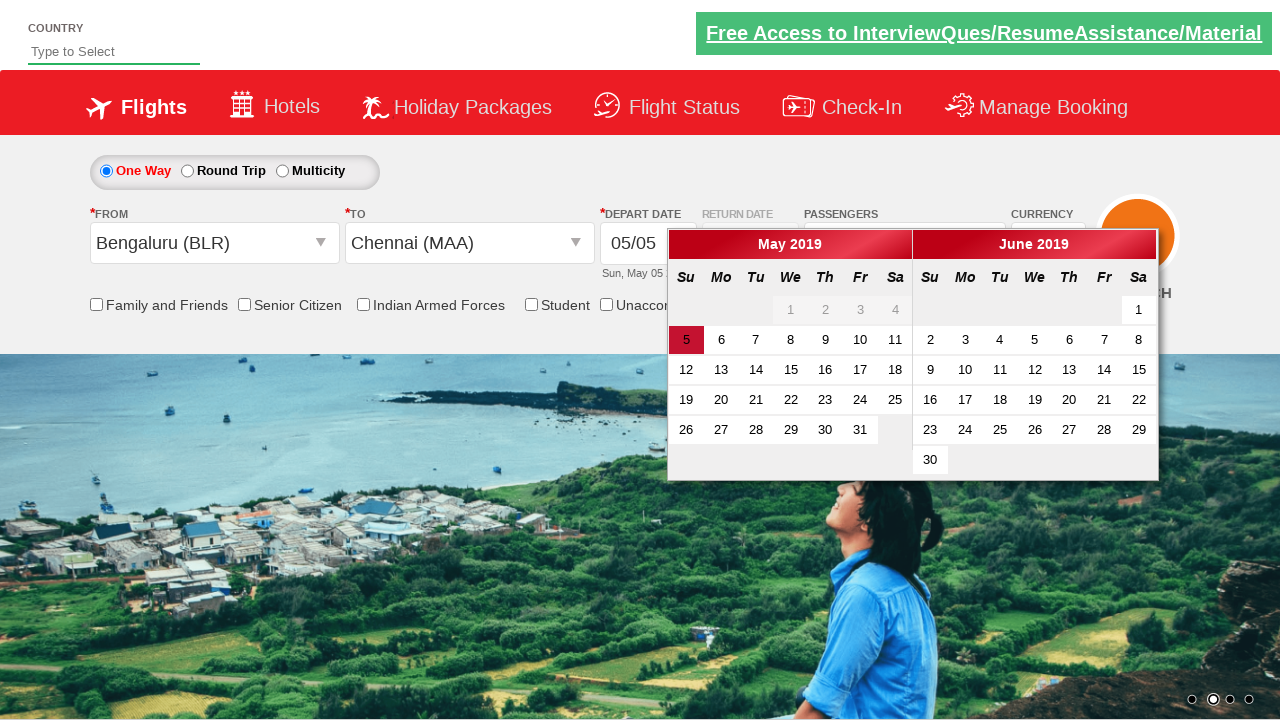